Tests clicking on article author links and verifies navigation to author profile page

Starting URL: https://news.ycombinator.com/

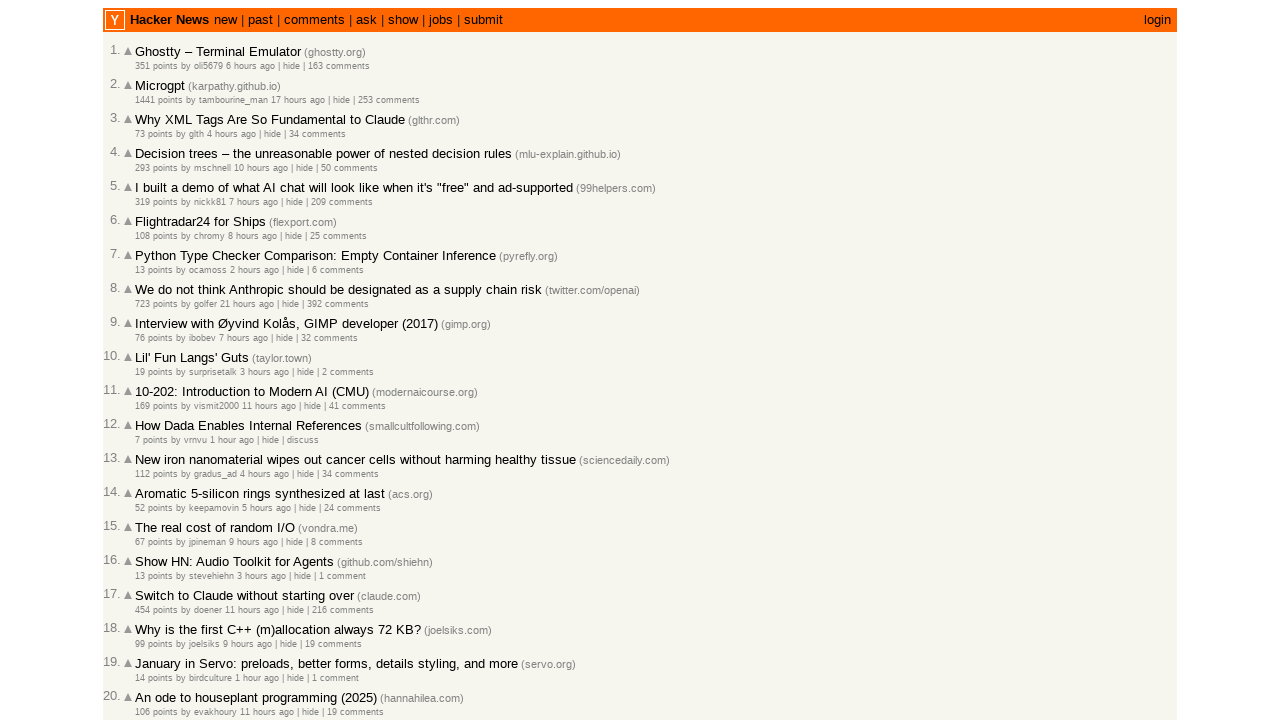

Waited 4 seconds for page content to load
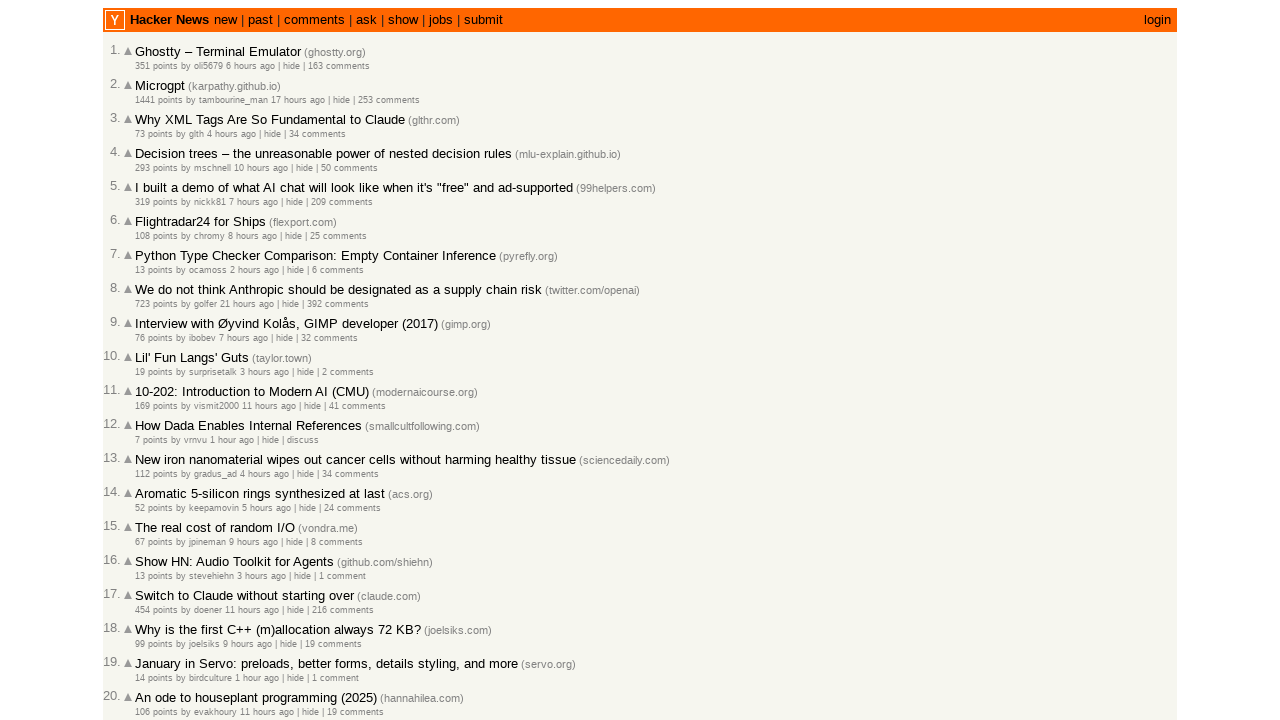

Article elements (.athing) loaded on Hacker News homepage
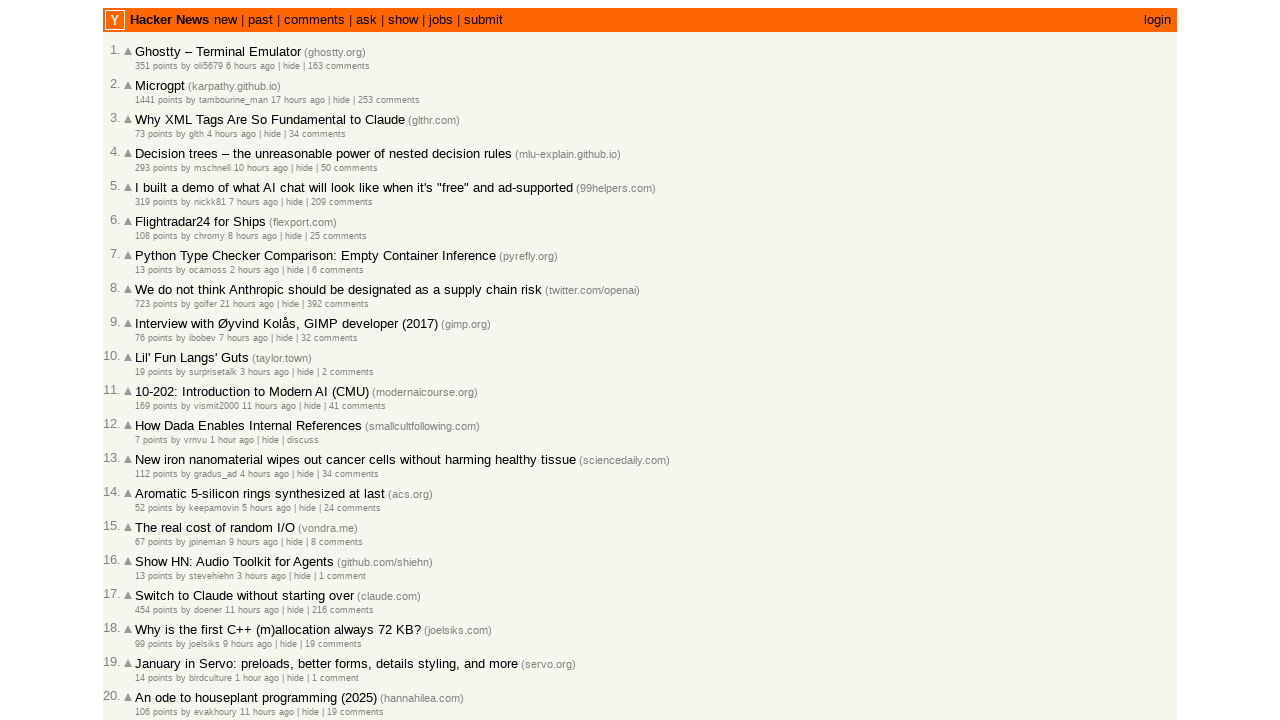

Located all article elements
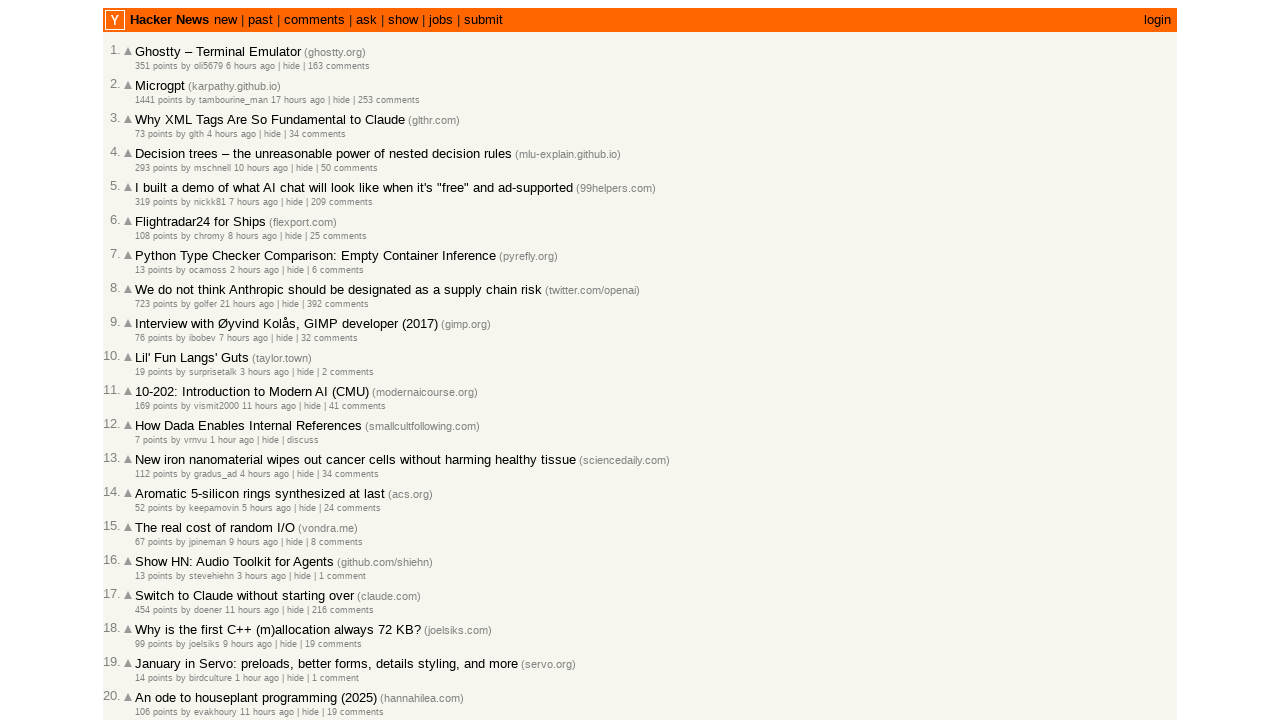

Located sibling row for article 0
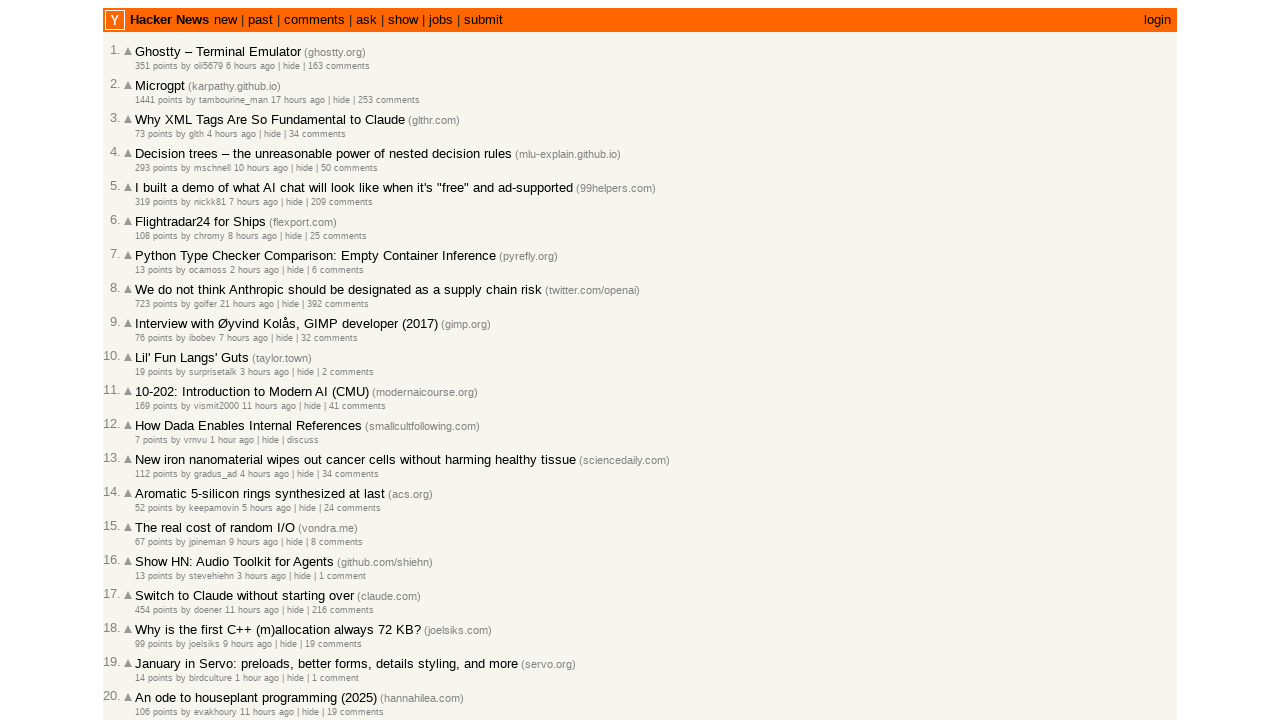

Located author element for article 0
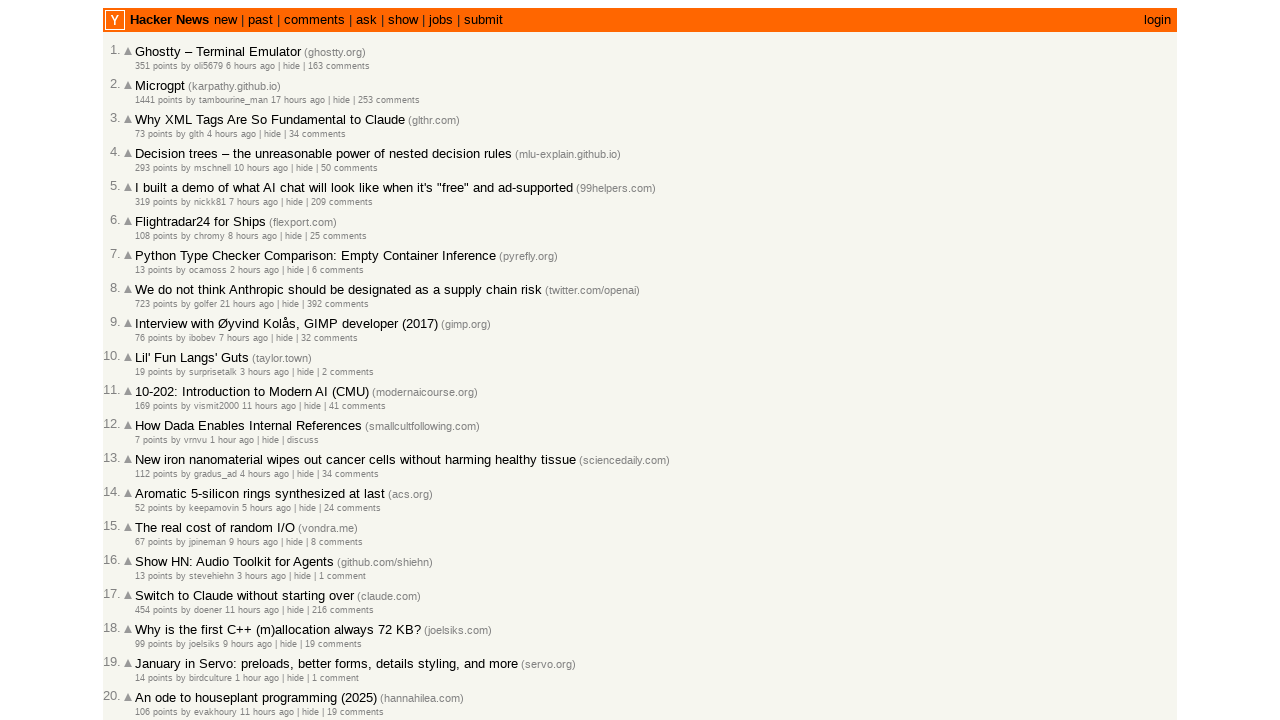

Retrieved author link href: user?id=oli5679
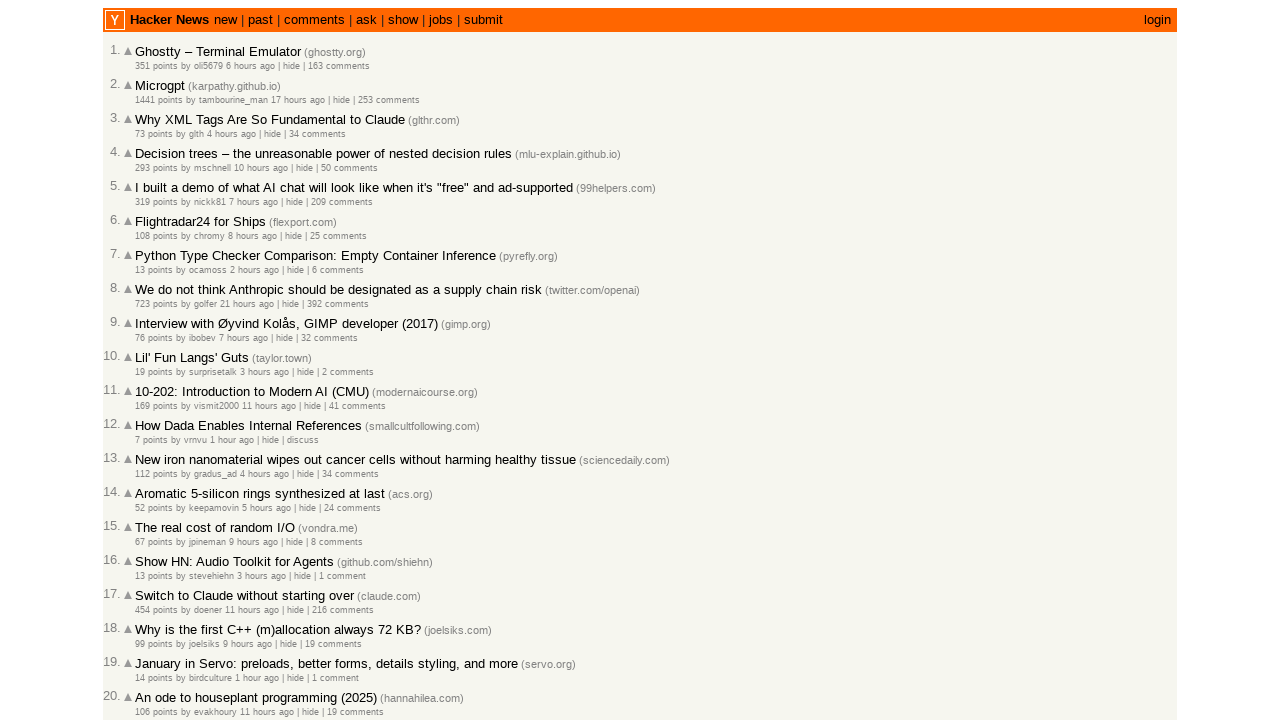

Clicked author link for article 0 at (208, 66) on .athing >> nth=0 >> xpath=following-sibling::tr[1] >> .subline .hnuser
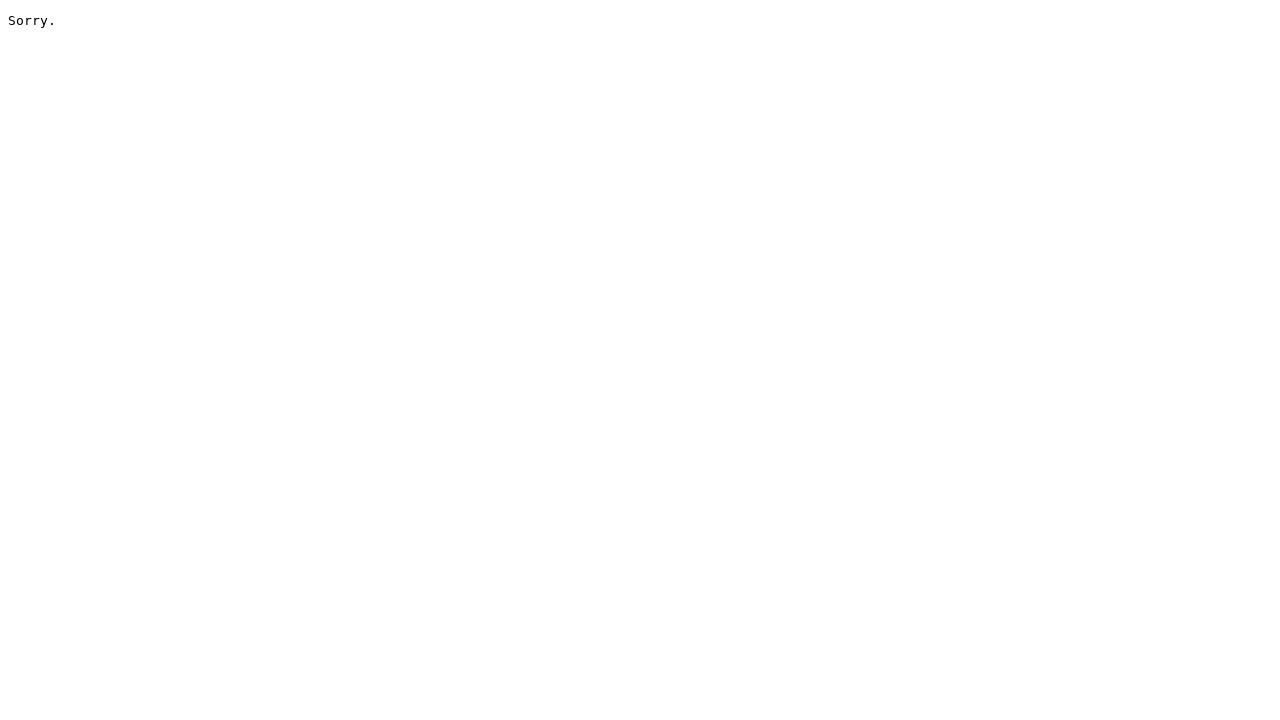

Author profile page loaded (networkidle state)
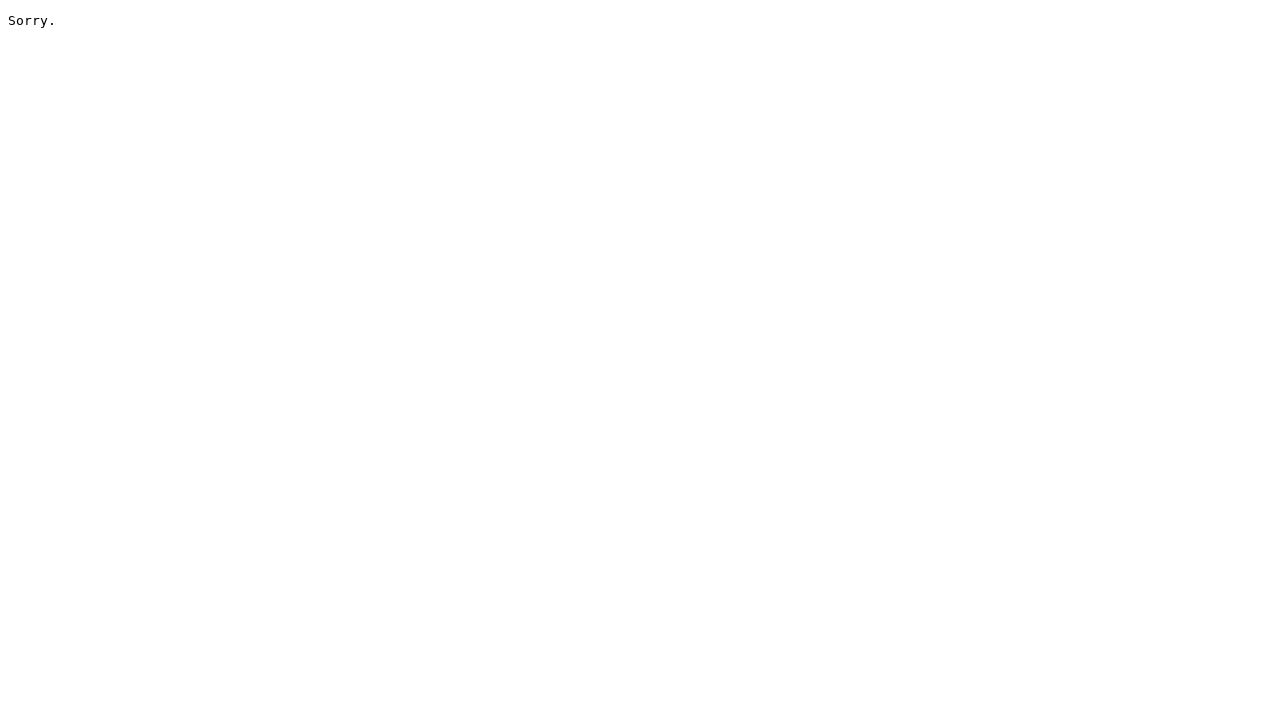

Verified navigation to correct author profile URL: https://news.ycombinator.com/user?id=oli5679
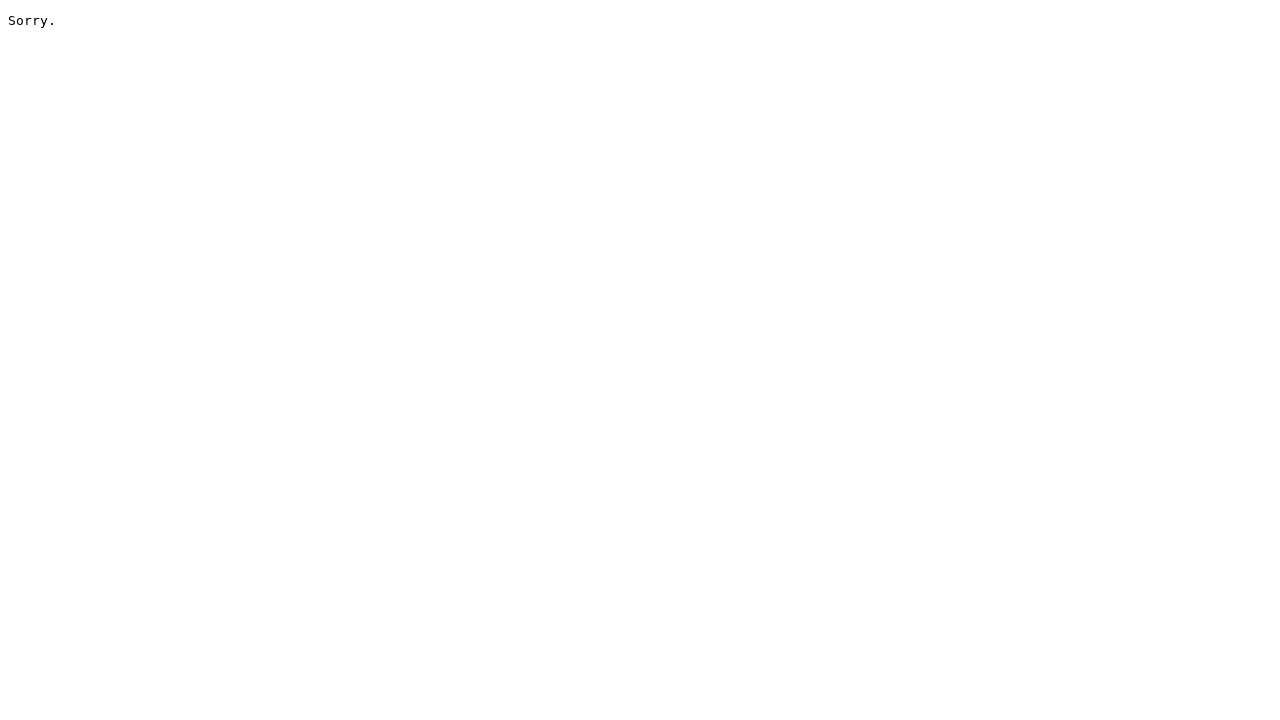

Navigated back to Hacker News homepage
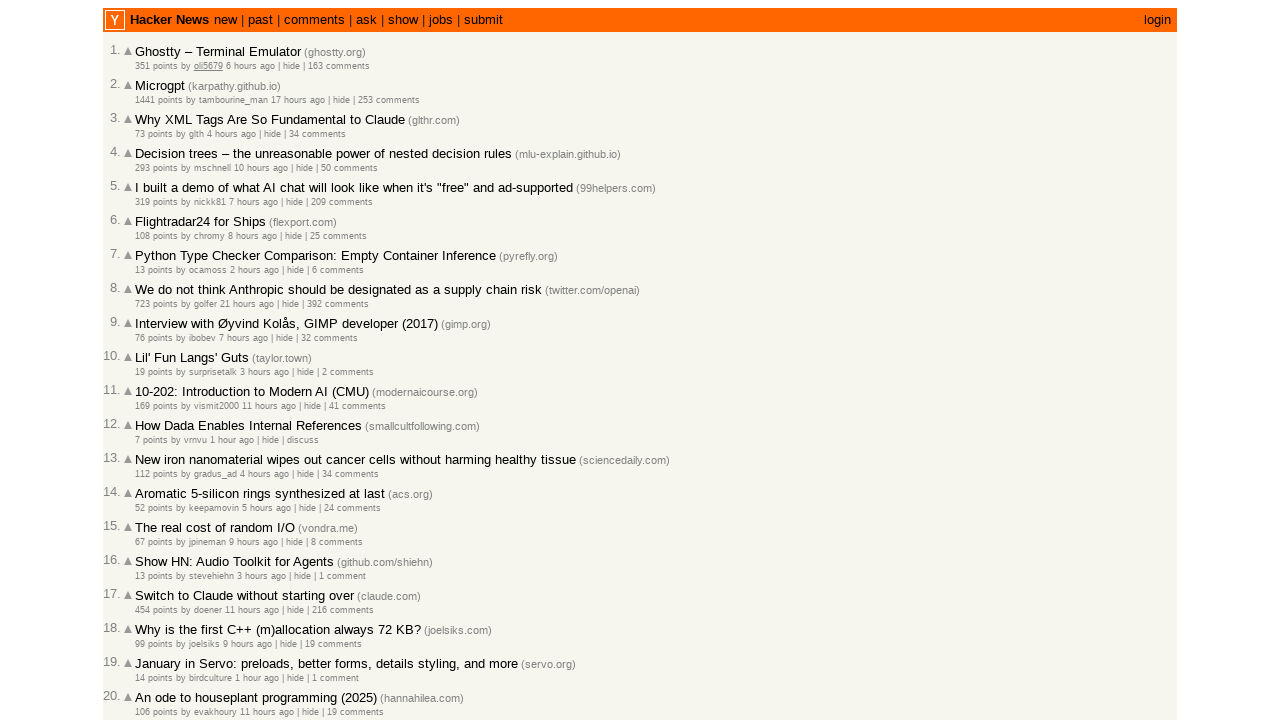

Article elements reloaded after navigation back
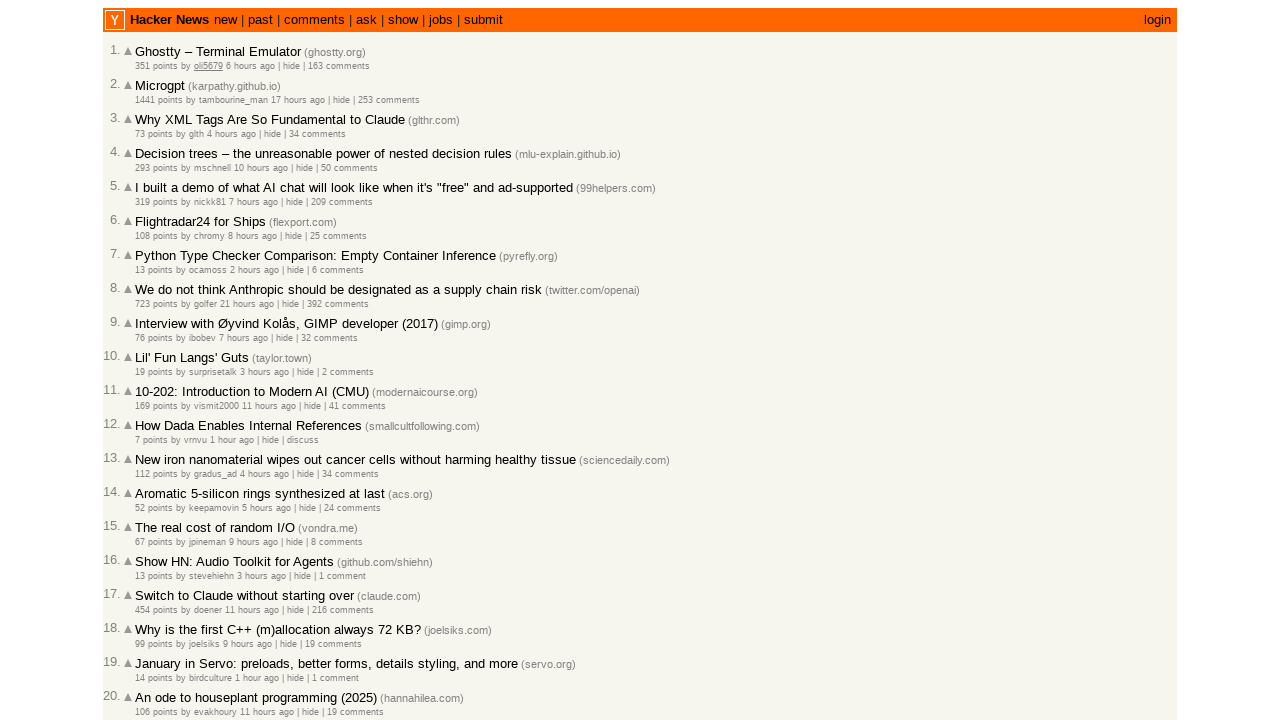

Located sibling row for article 1
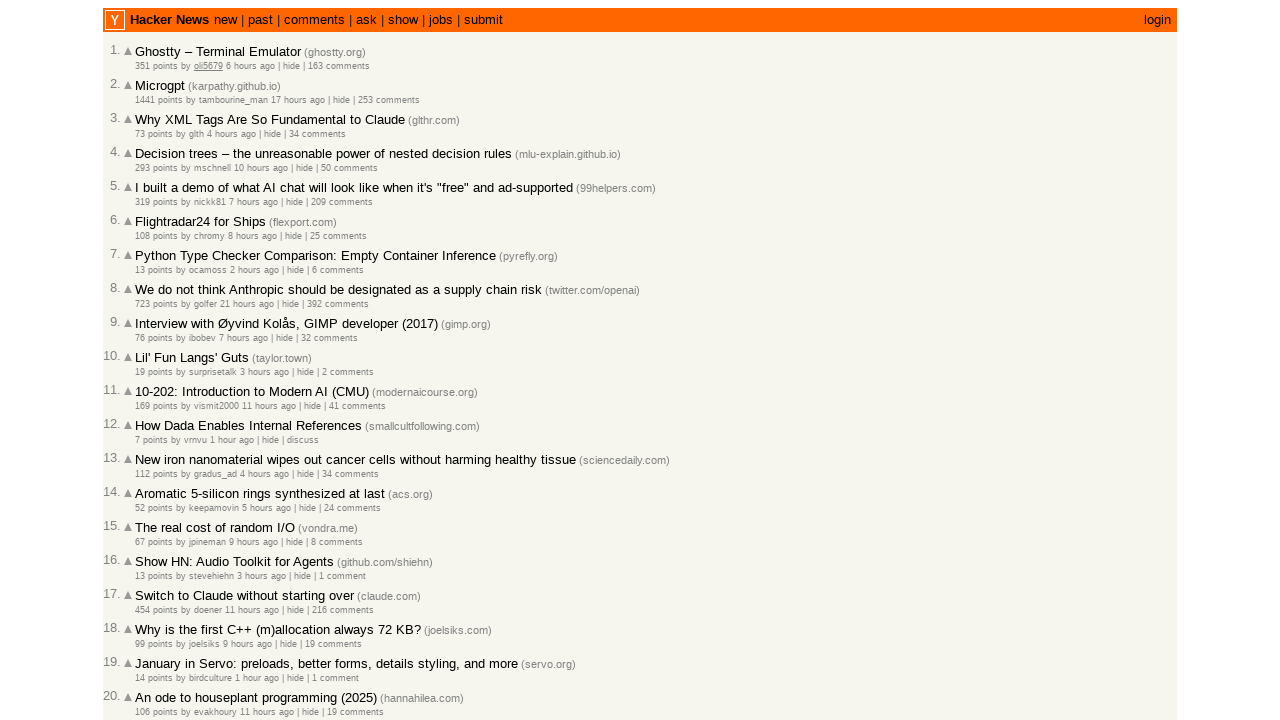

Located author element for article 1
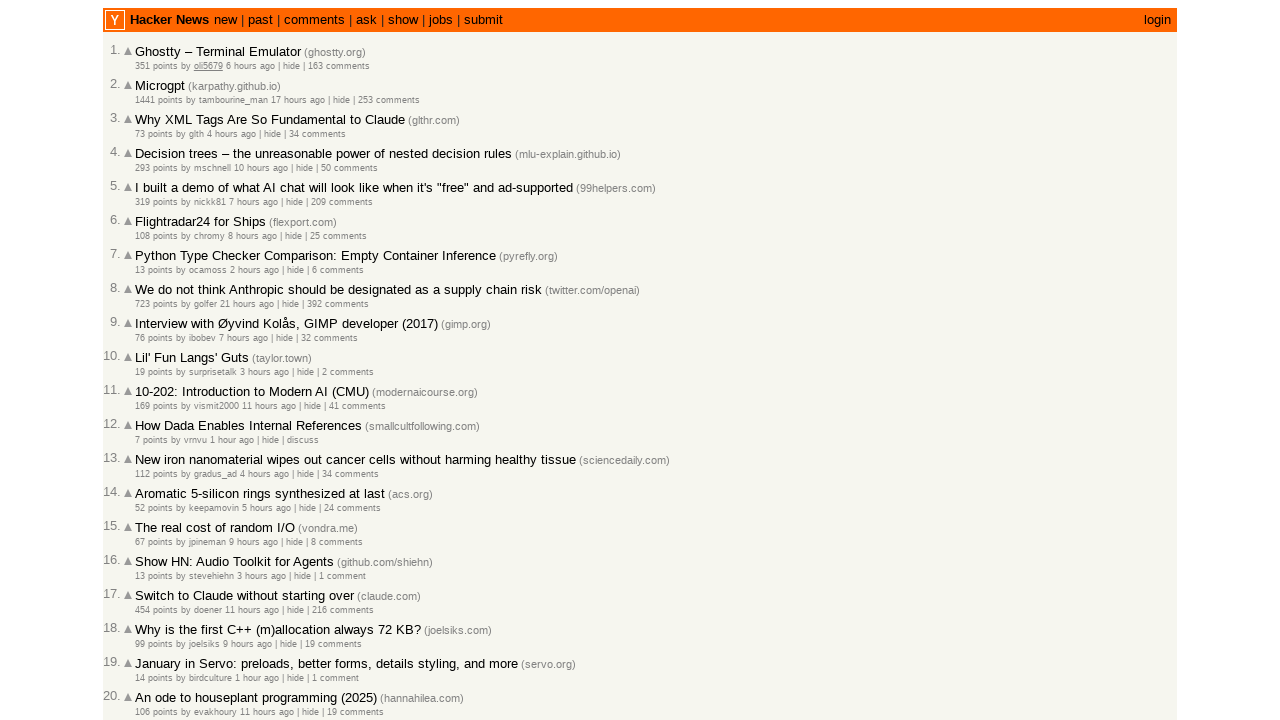

Retrieved author link href: user?id=tambourine_man
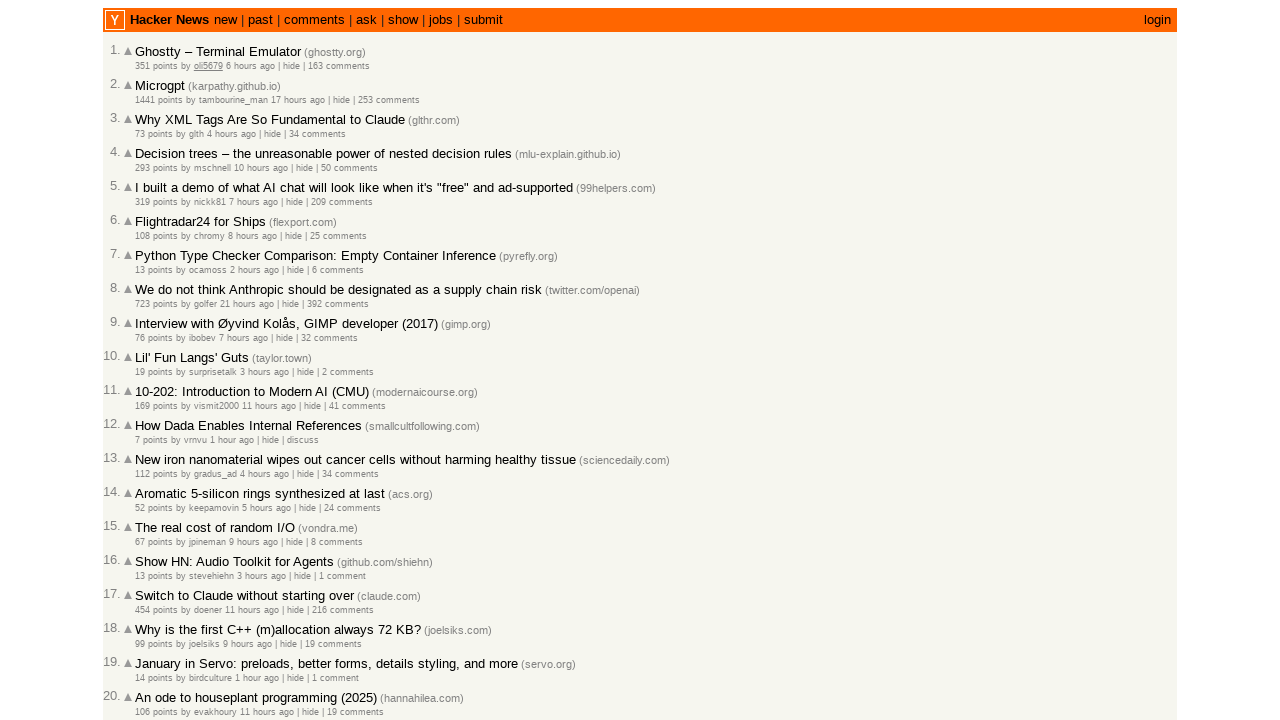

Clicked author link for article 1 at (233, 100) on .athing >> nth=1 >> xpath=following-sibling::tr[1] >> .subline .hnuser
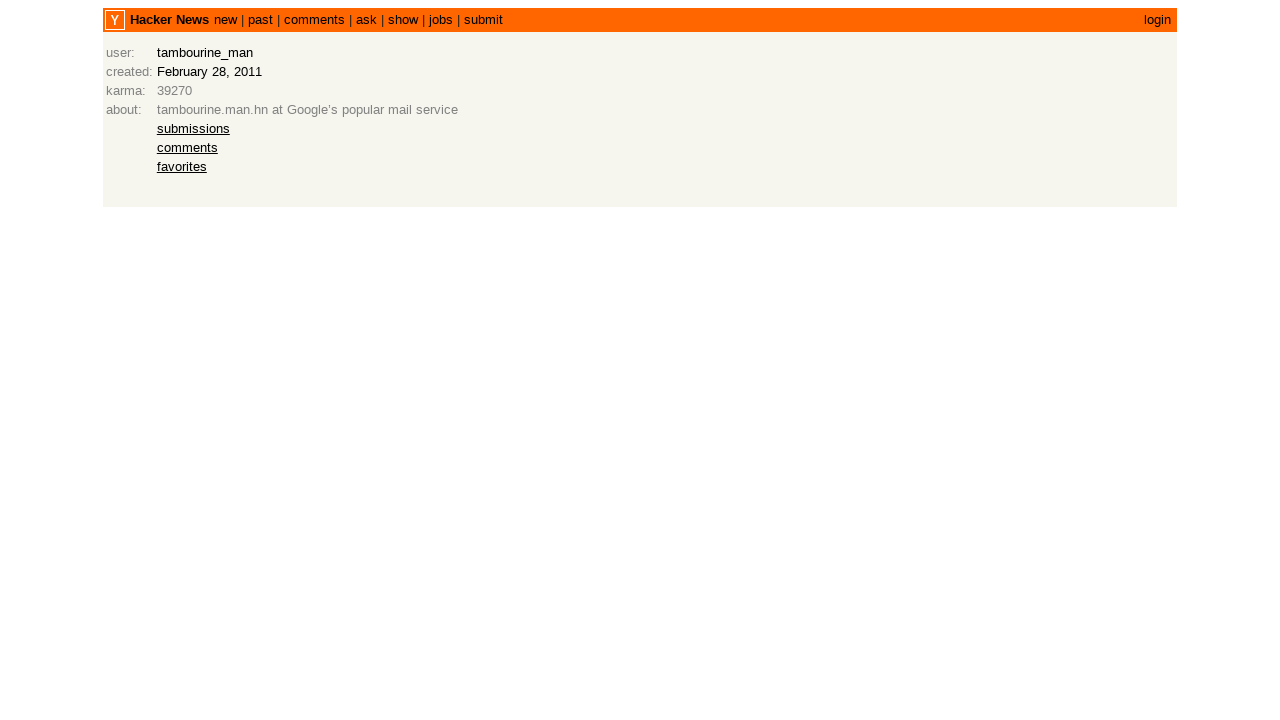

Author profile page loaded (networkidle state)
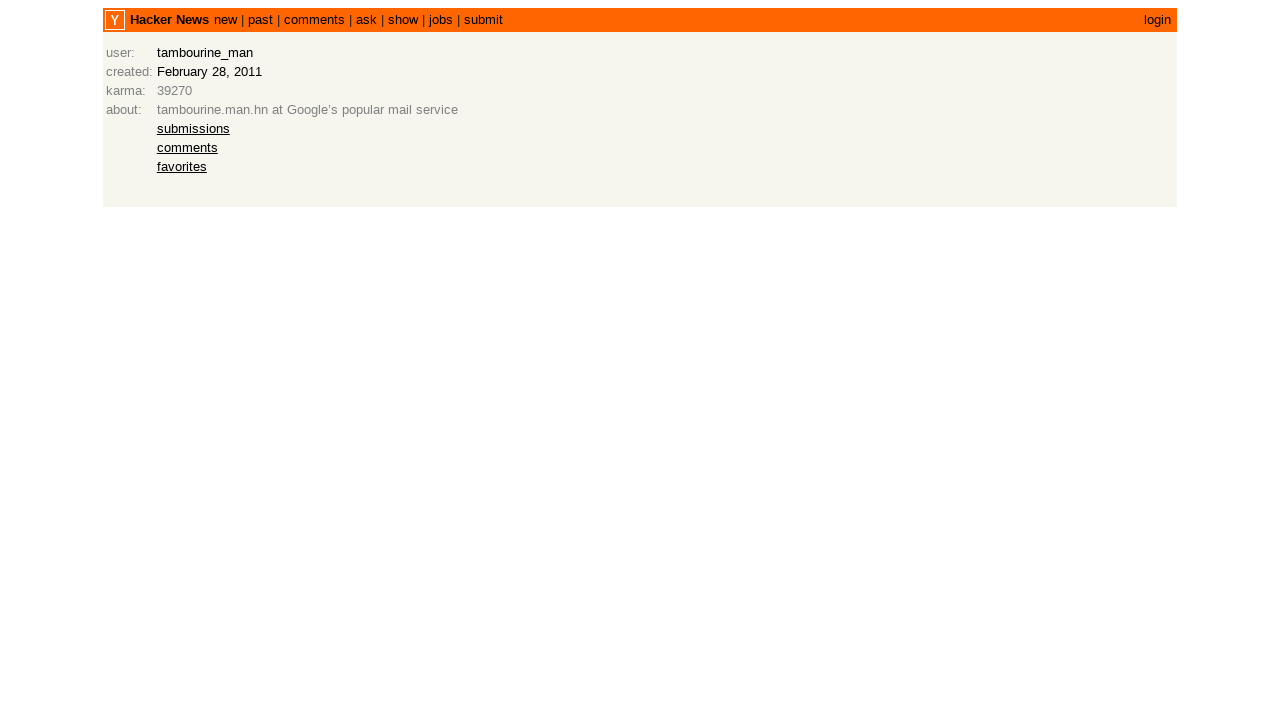

Verified navigation to correct author profile URL: https://news.ycombinator.com/user?id=tambourine_man
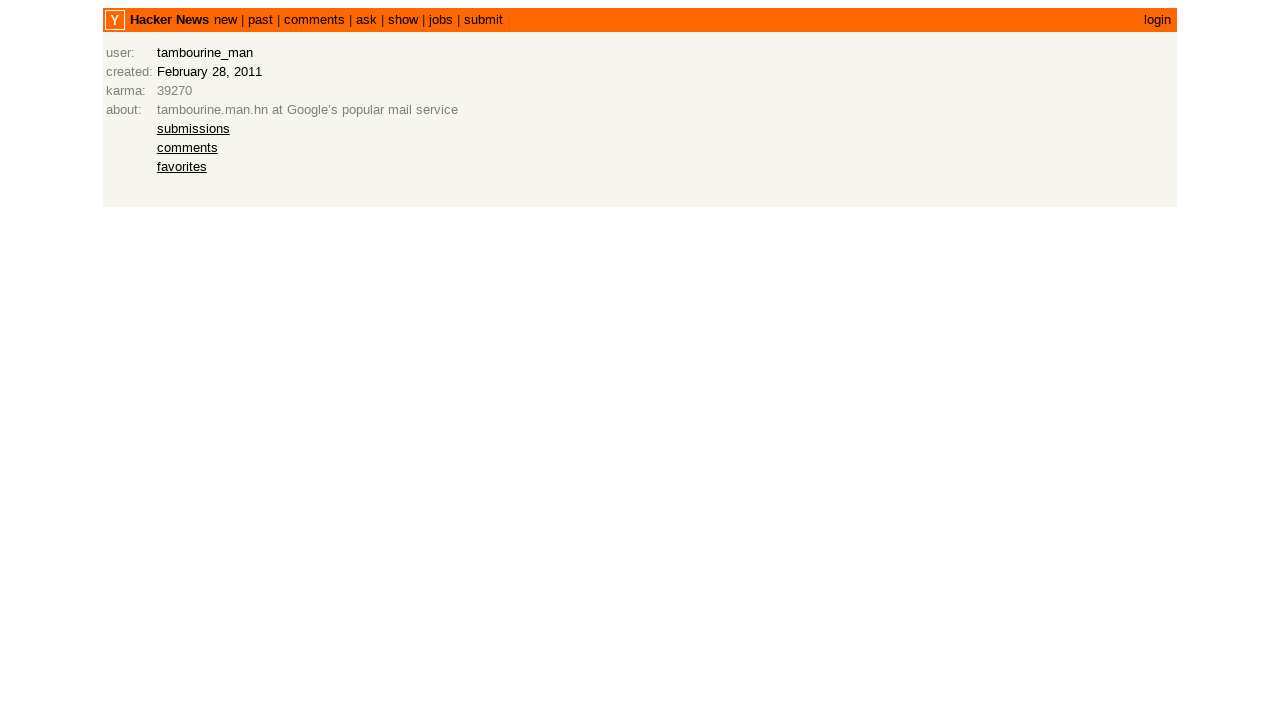

Navigated back to Hacker News homepage
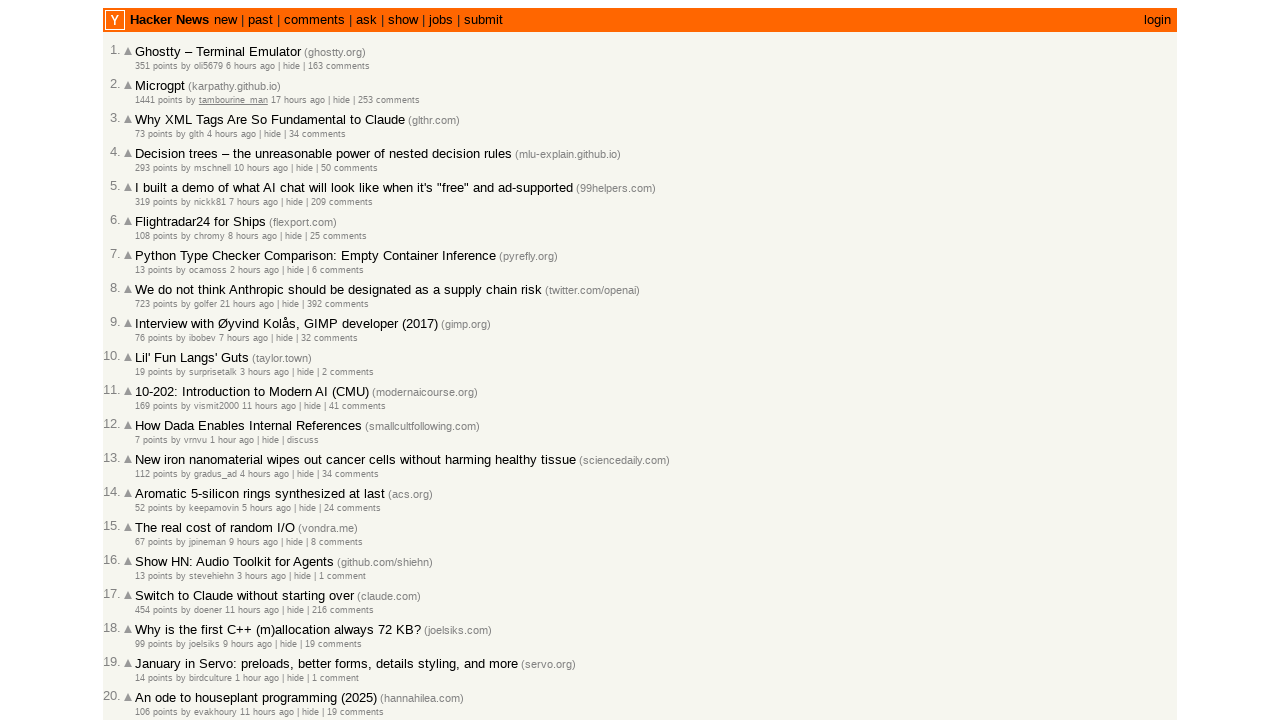

Article elements reloaded after navigation back
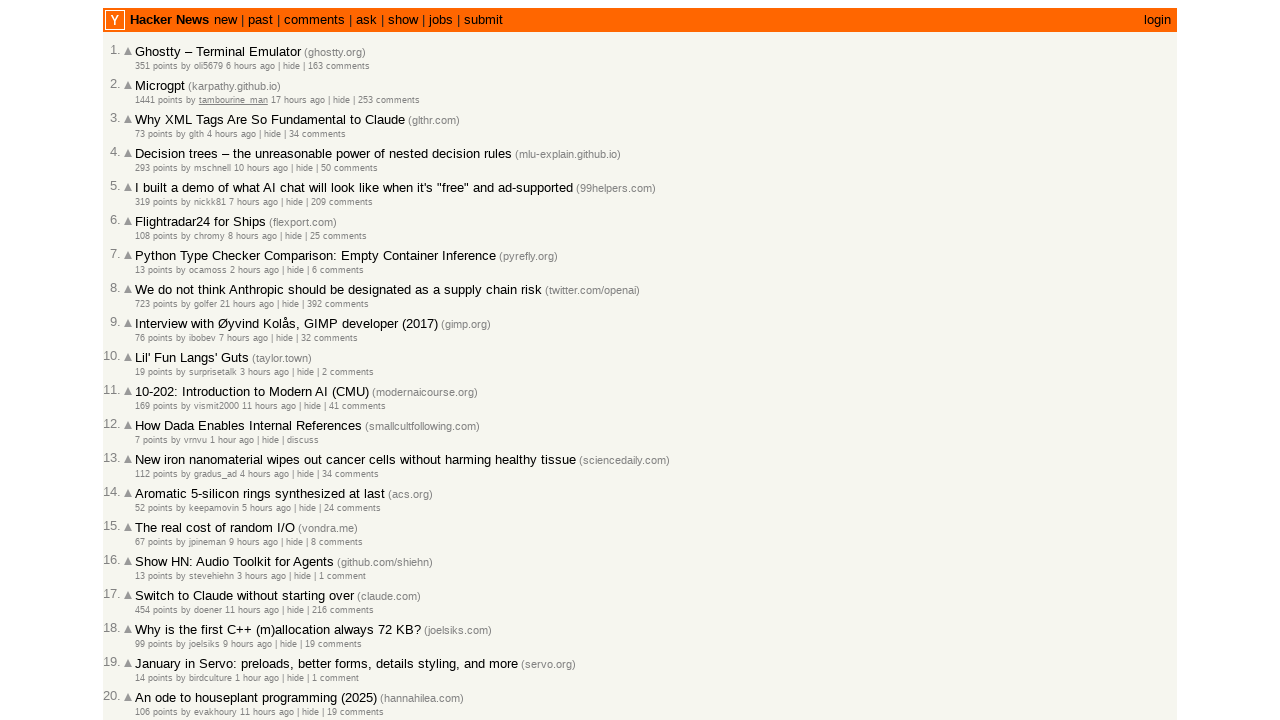

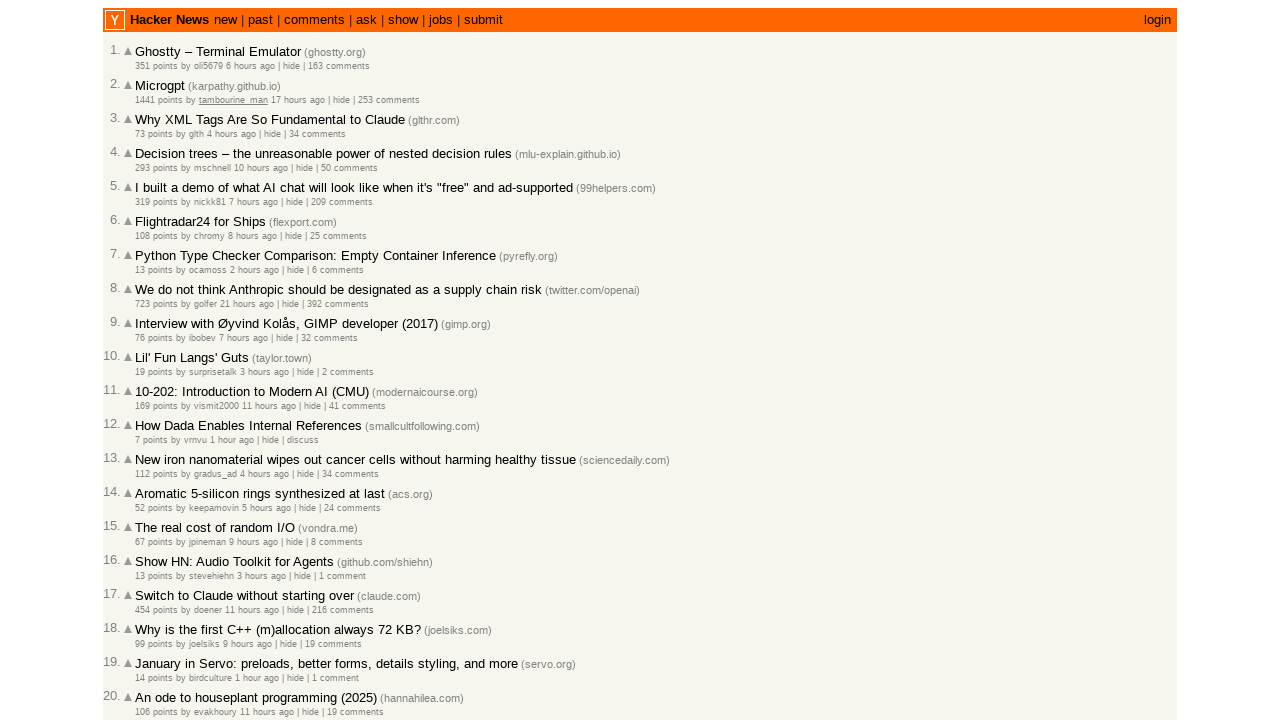